Tests page scrolling functionality by using keyboard navigation to scroll down and up through the webpage

Starting URL: https://www.firstcry.com/

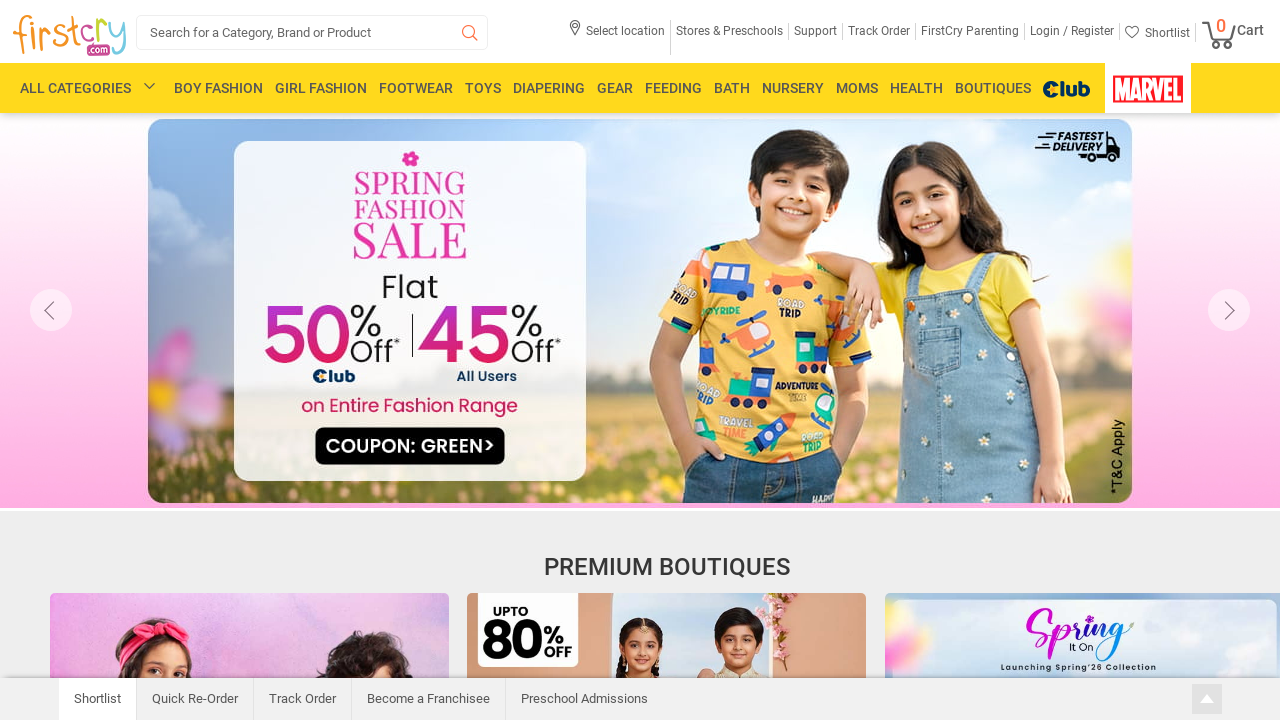

Pressed Page Down key to scroll down (1st time)
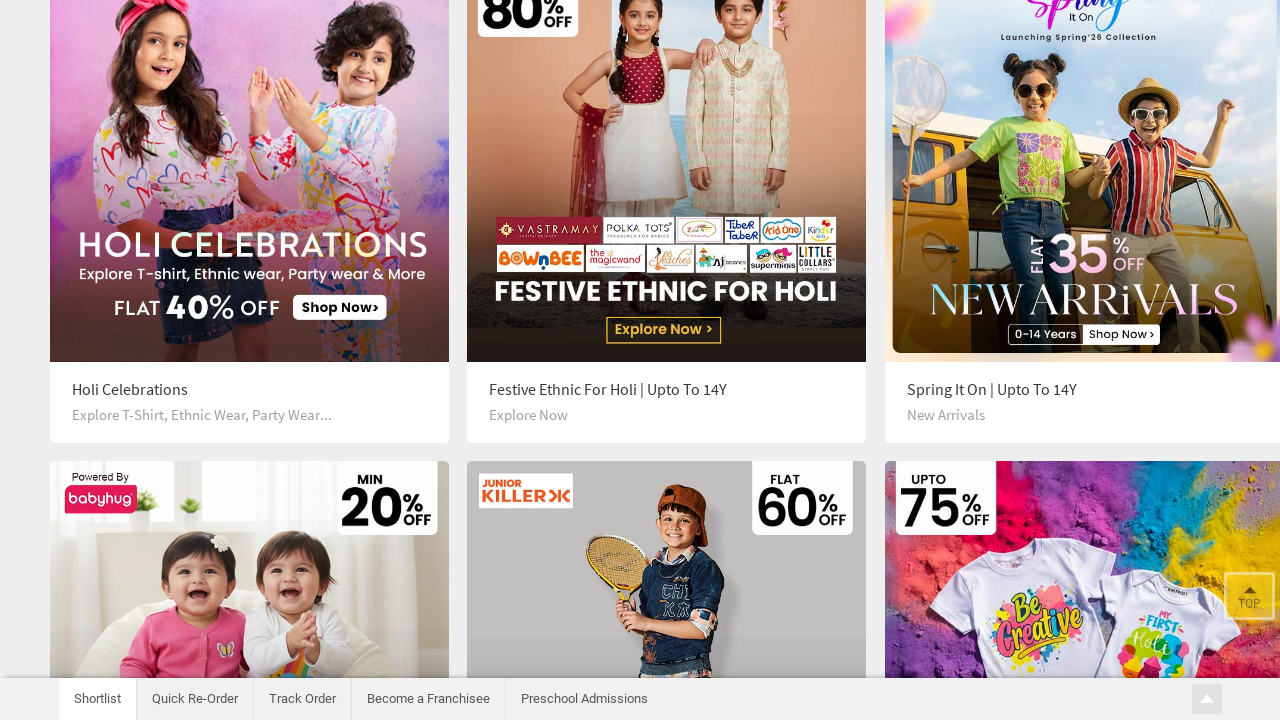

Waited 4 seconds for page to settle after first scroll down
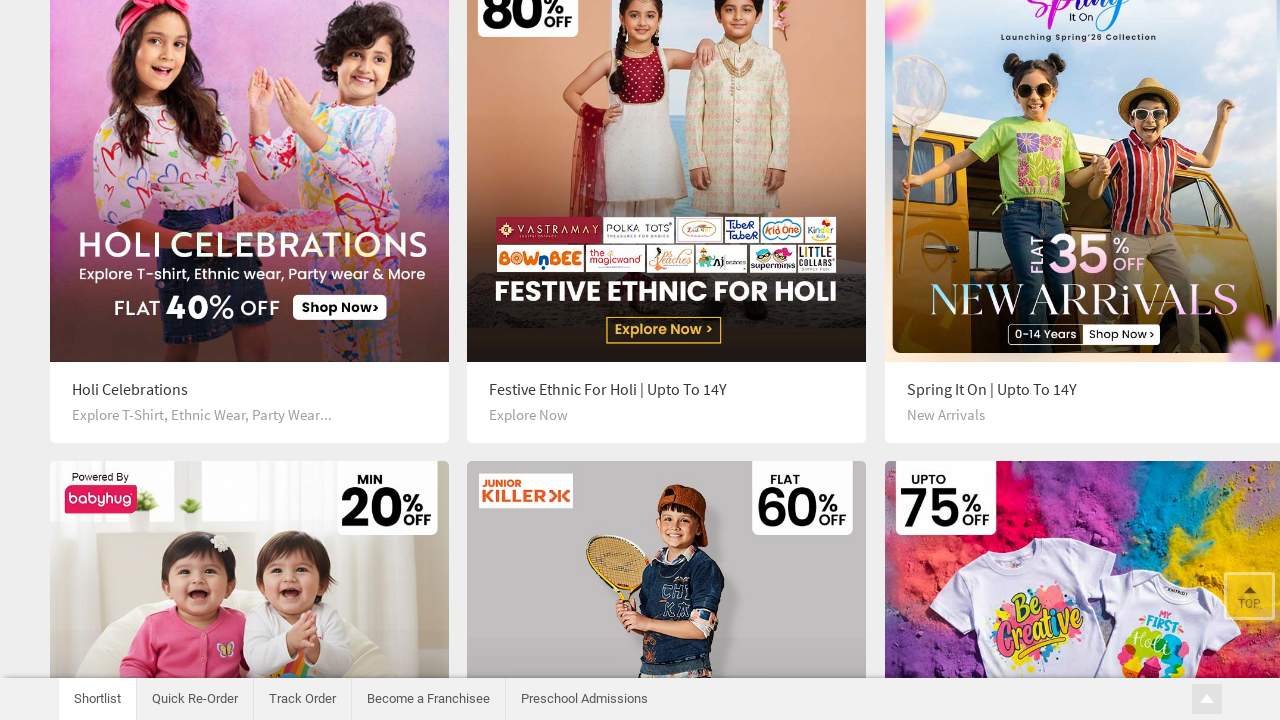

Pressed Page Down key to scroll down (2nd time)
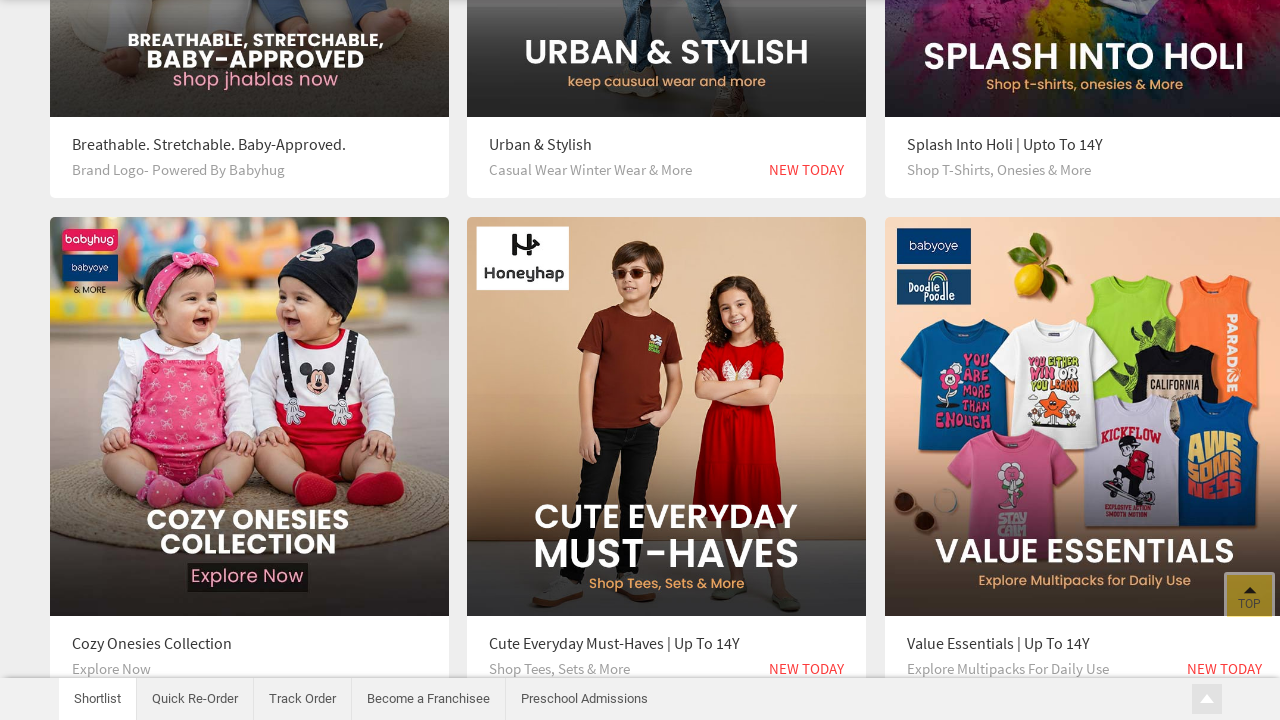

Waited 4 seconds for page to settle after second scroll down
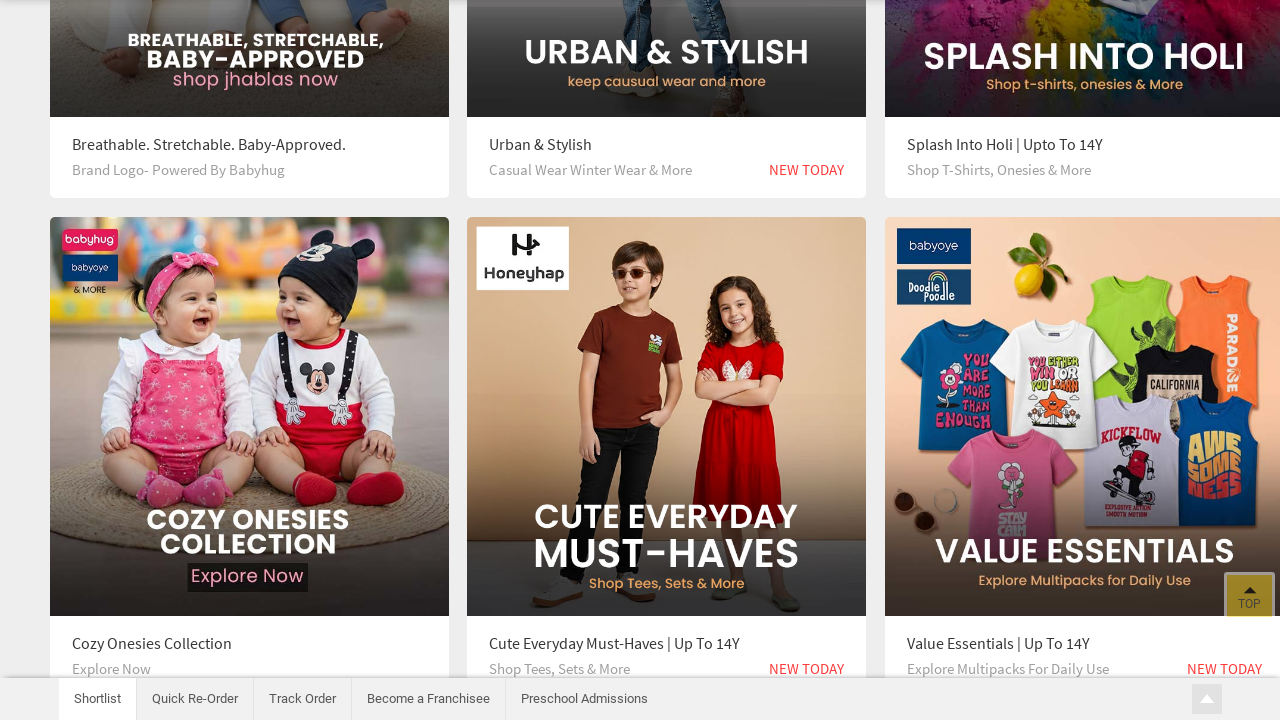

Pressed Page Down key to scroll down (3rd time)
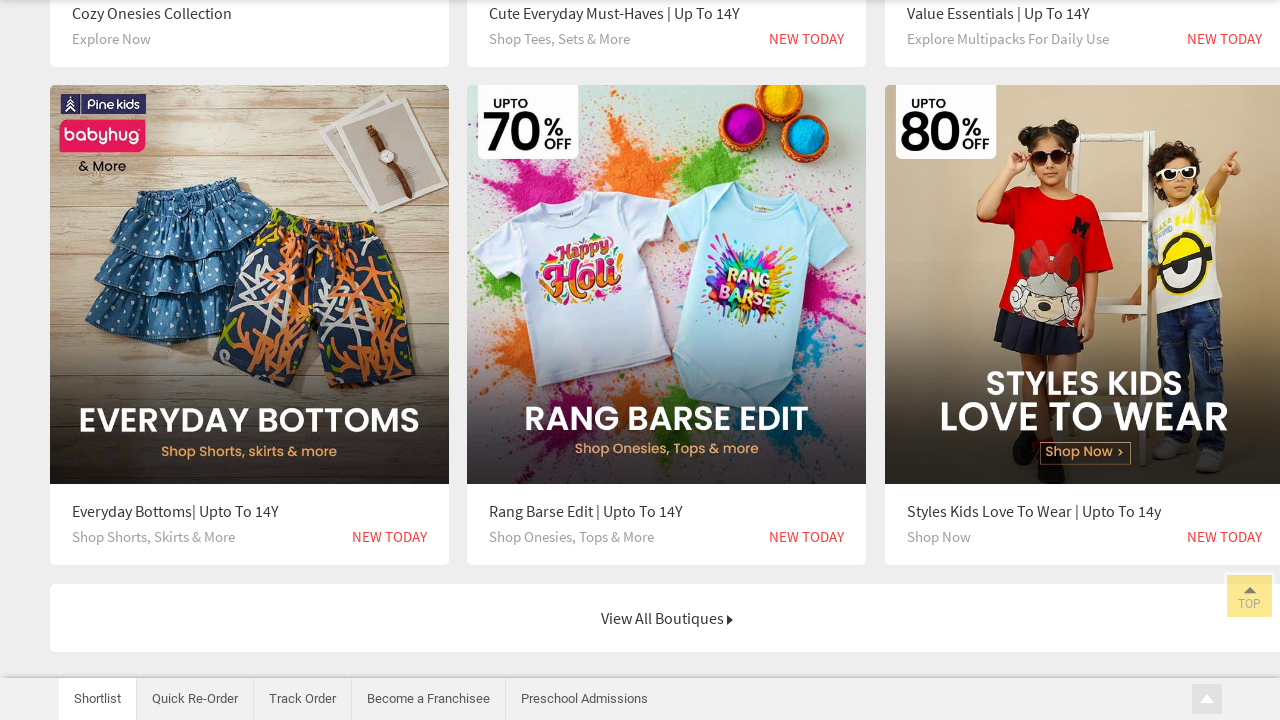

Waited 4 seconds for page to settle after third scroll down
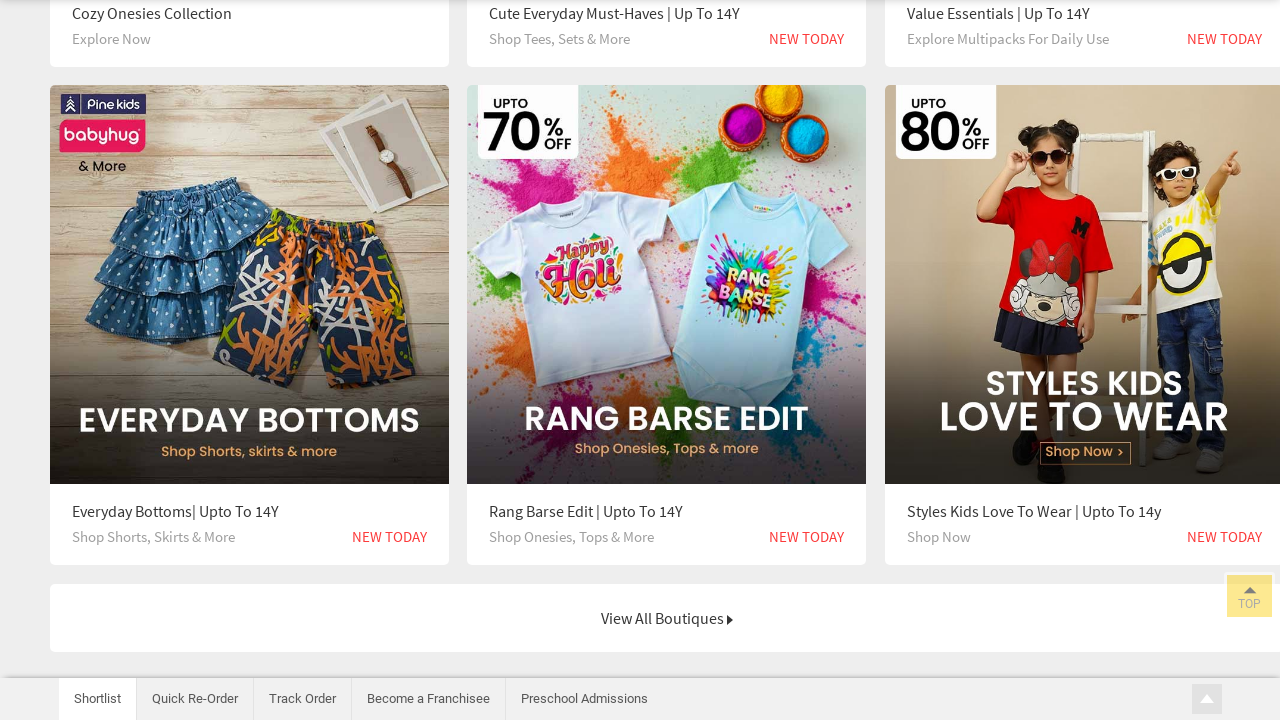

Pressed Page Up key to scroll up (1st time)
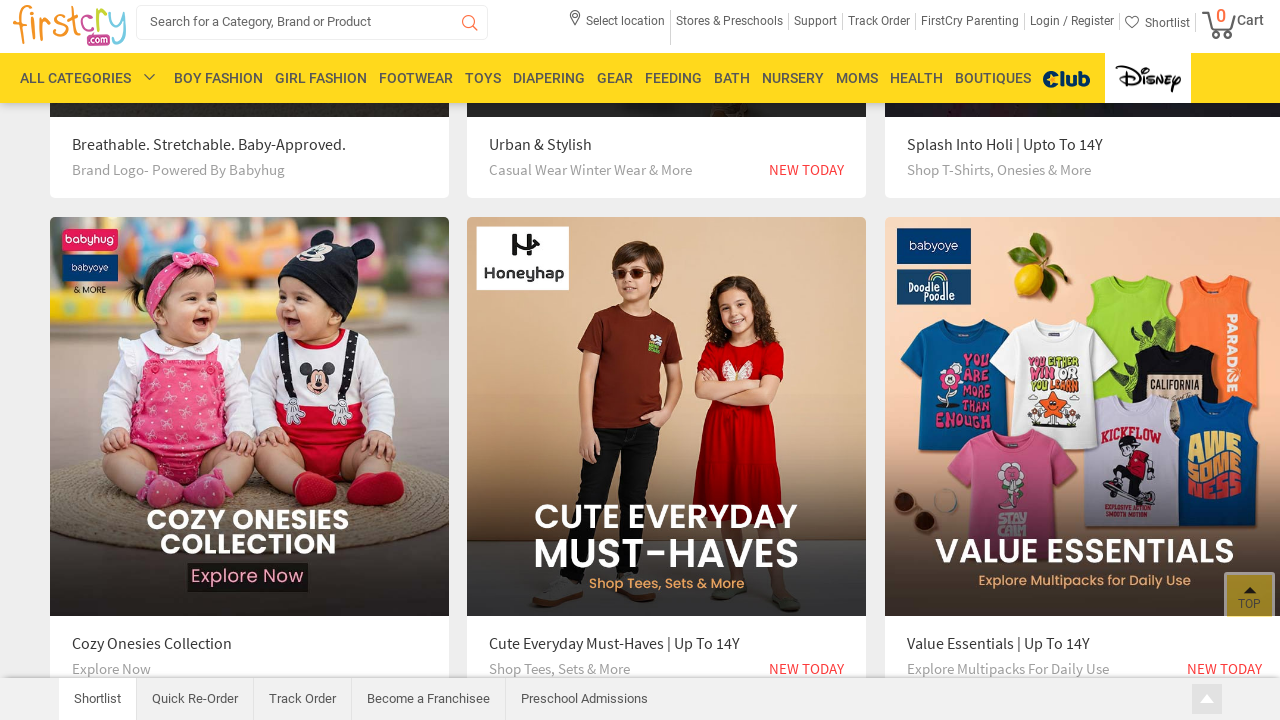

Waited 4 seconds for page to settle after first scroll up
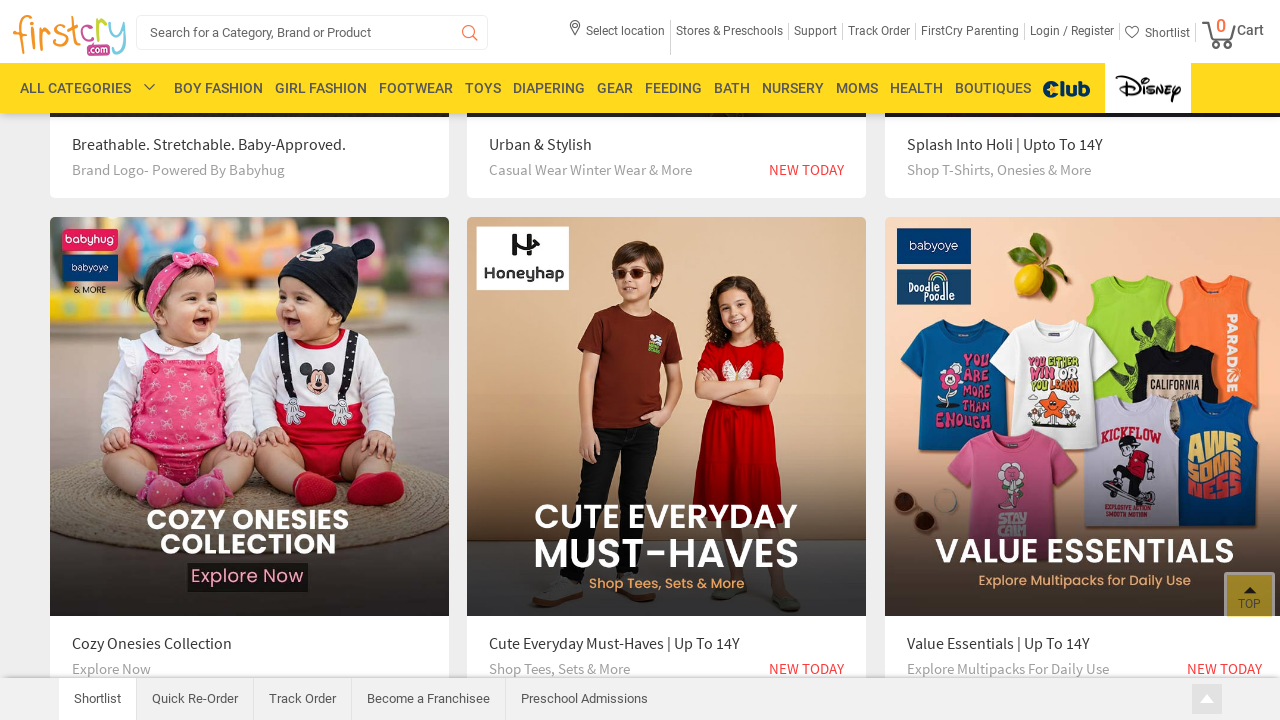

Pressed Page Up key to scroll up (2nd time)
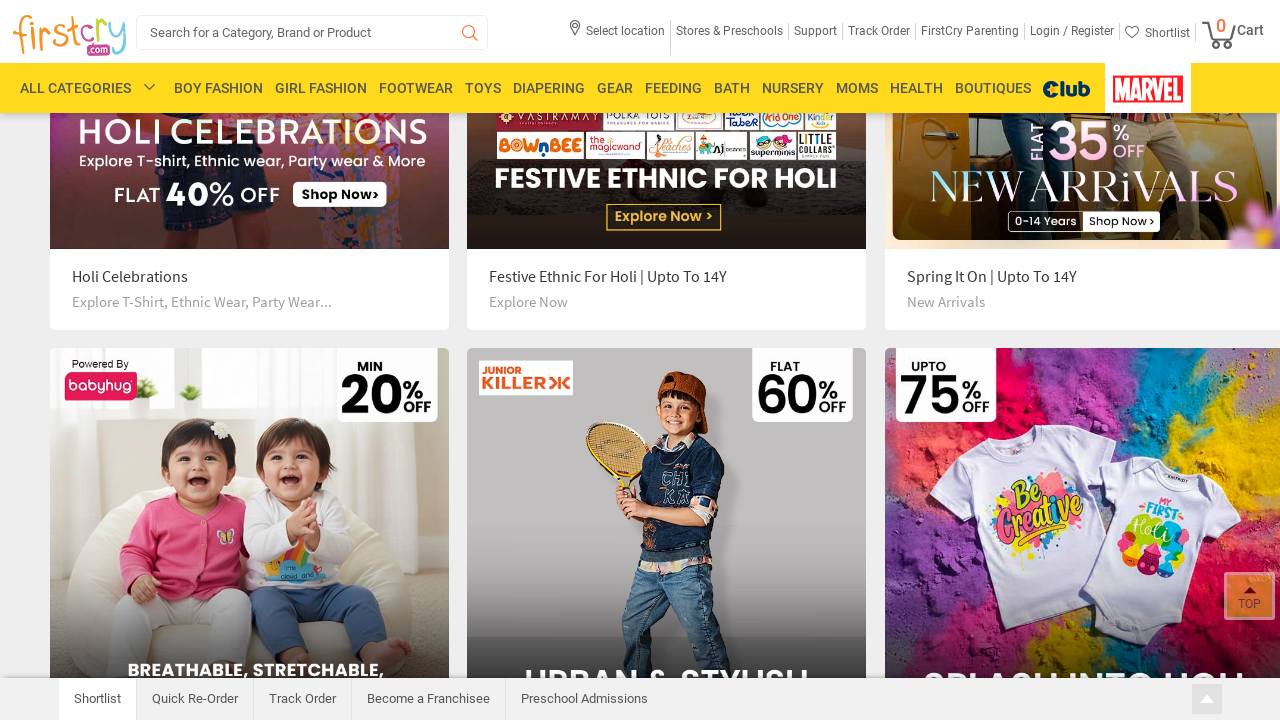

Waited 4 seconds for page to settle after second scroll up
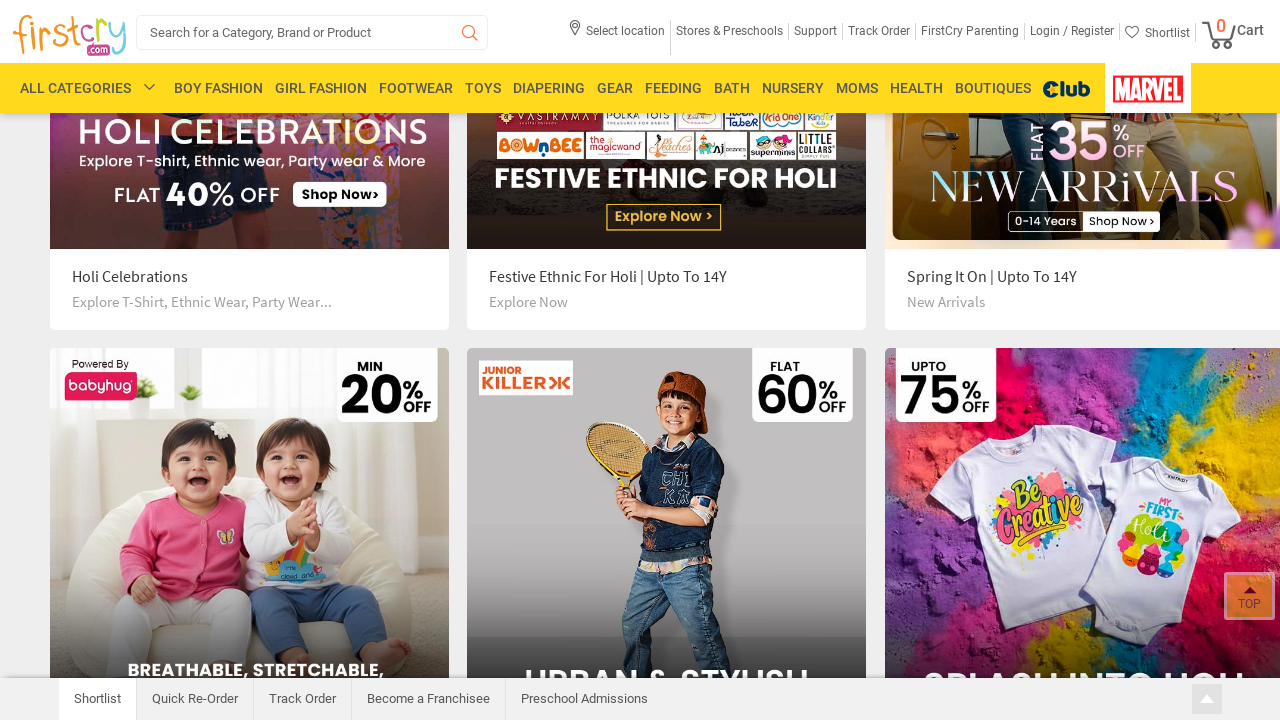

Pressed Page Up key to scroll up (3rd time)
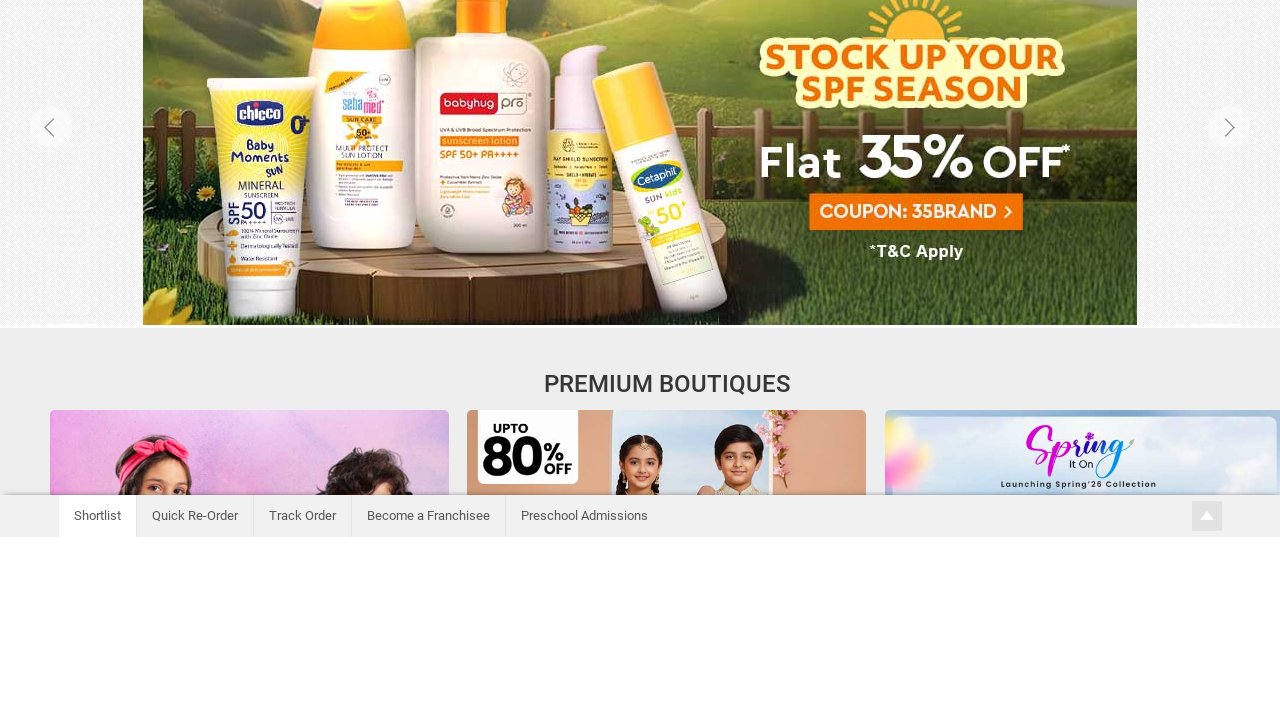

Waited 4 seconds for page to settle after third scroll up
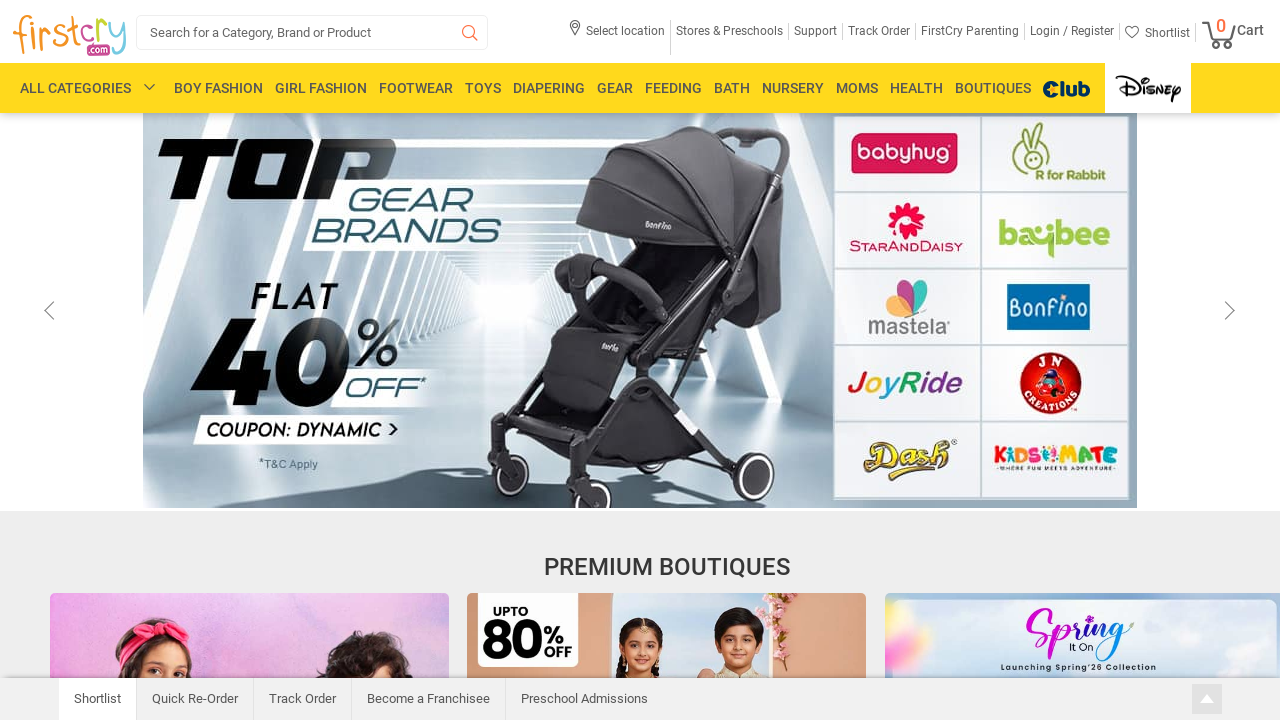

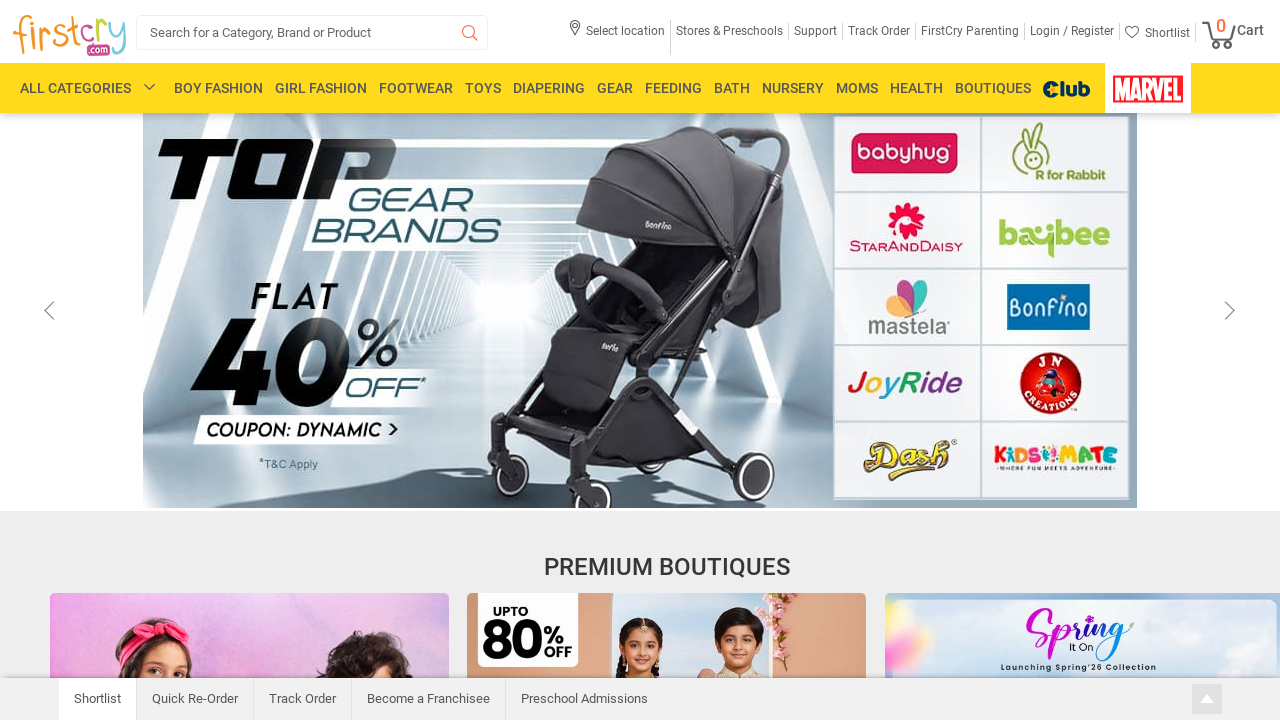